Navigates to Jumbo supermarket's deals page, scrolls to the bottom to trigger lazy loading, and waits for promotional content to load by checking for the presence of terms and conditions text.

Starting URL: https://www.jumbo.com/aanbiedingen/

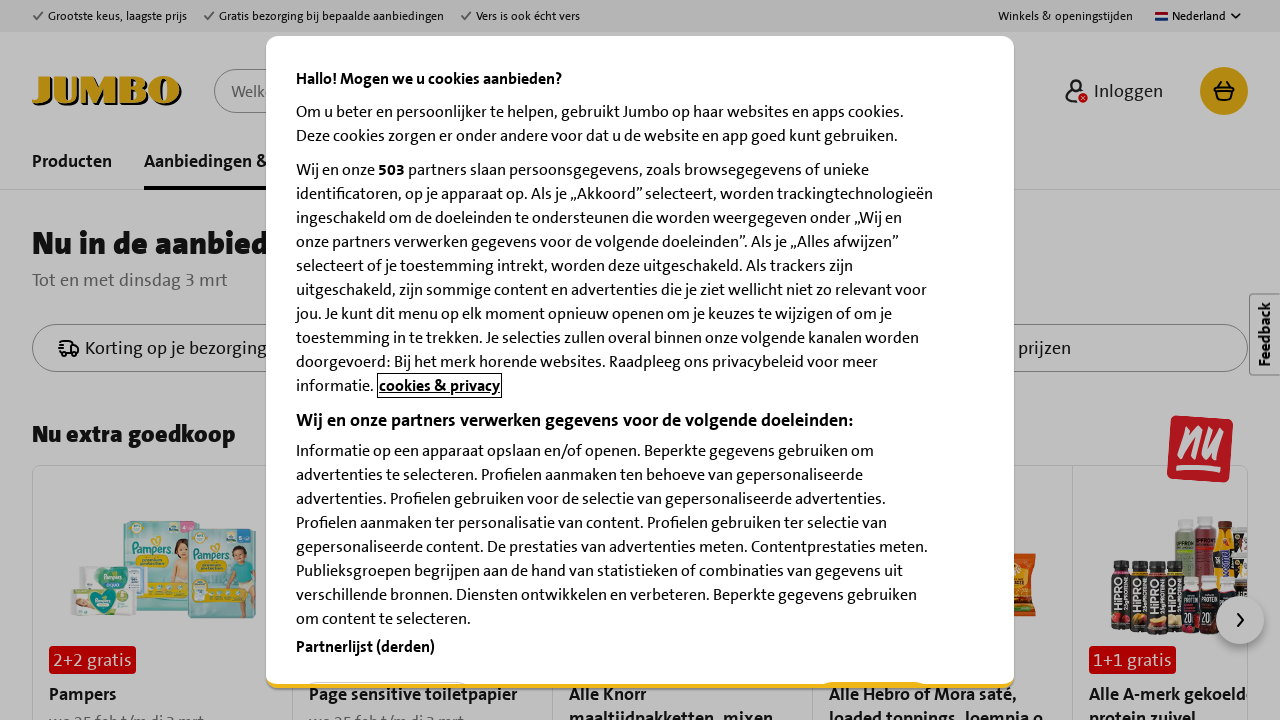

Scrolled to bottom of page to trigger lazy loading
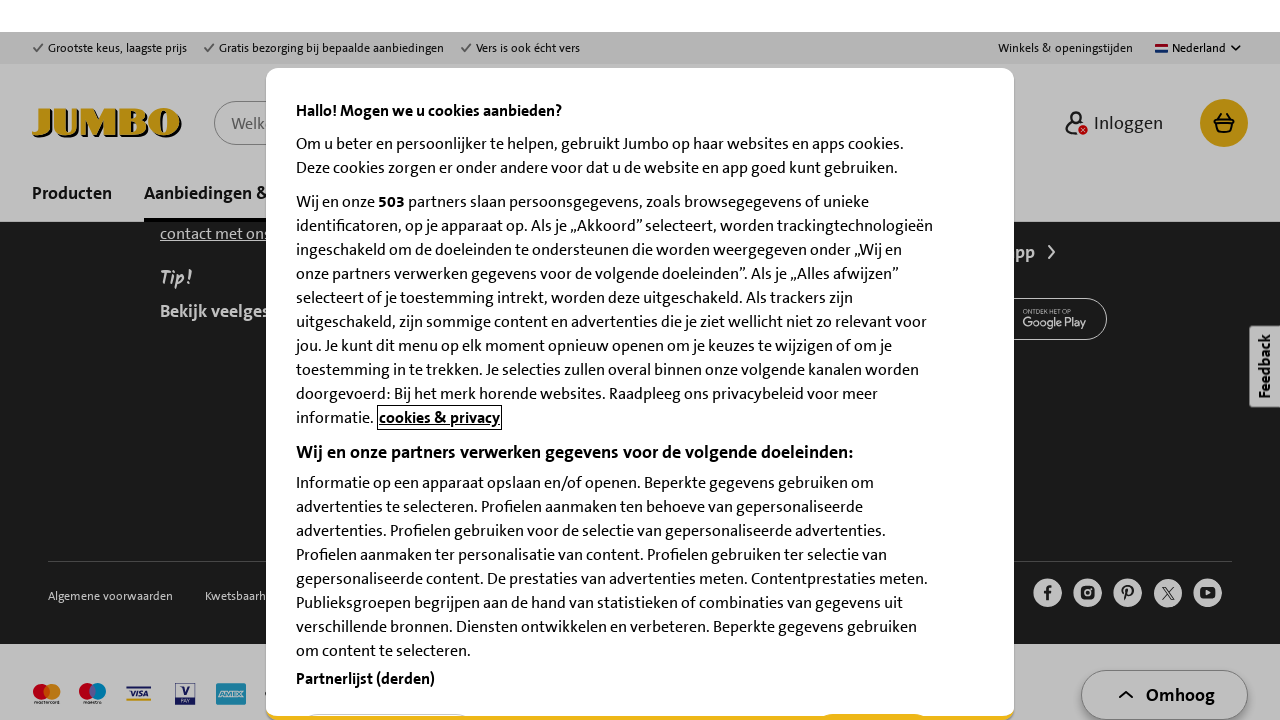

Waited for promotional terms and conditions text to load
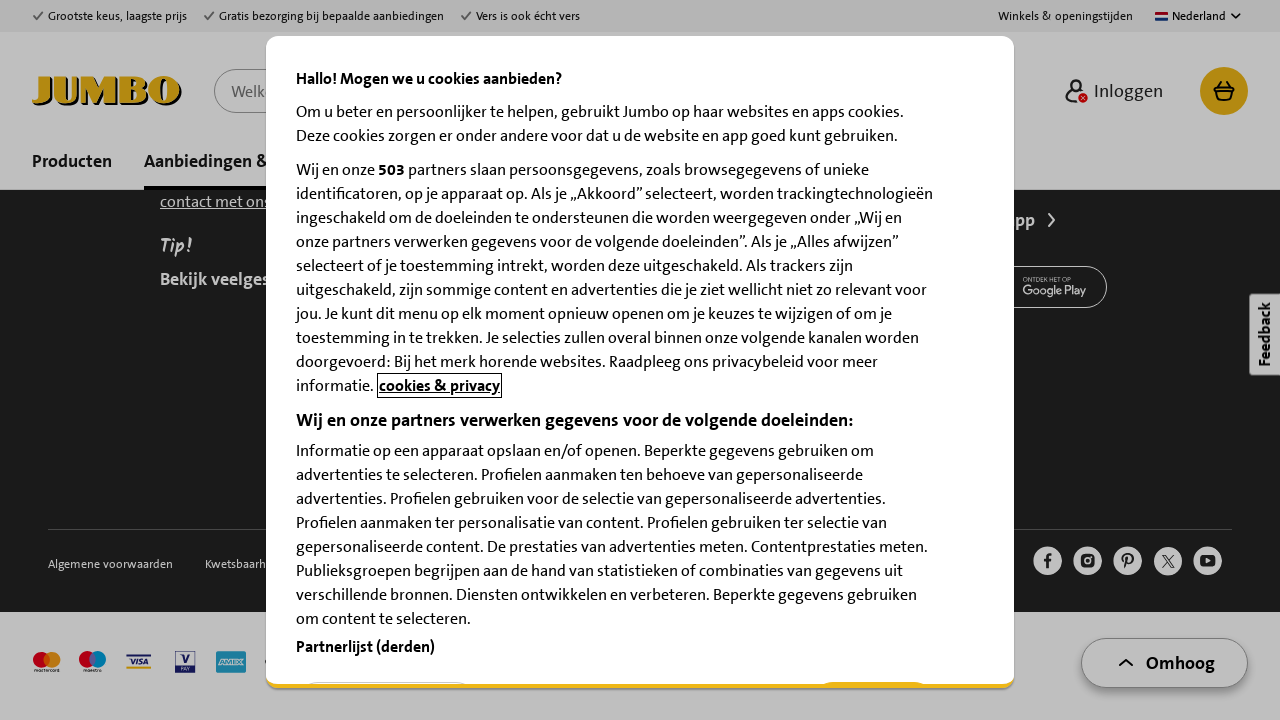

Waited for deal links to be present on page
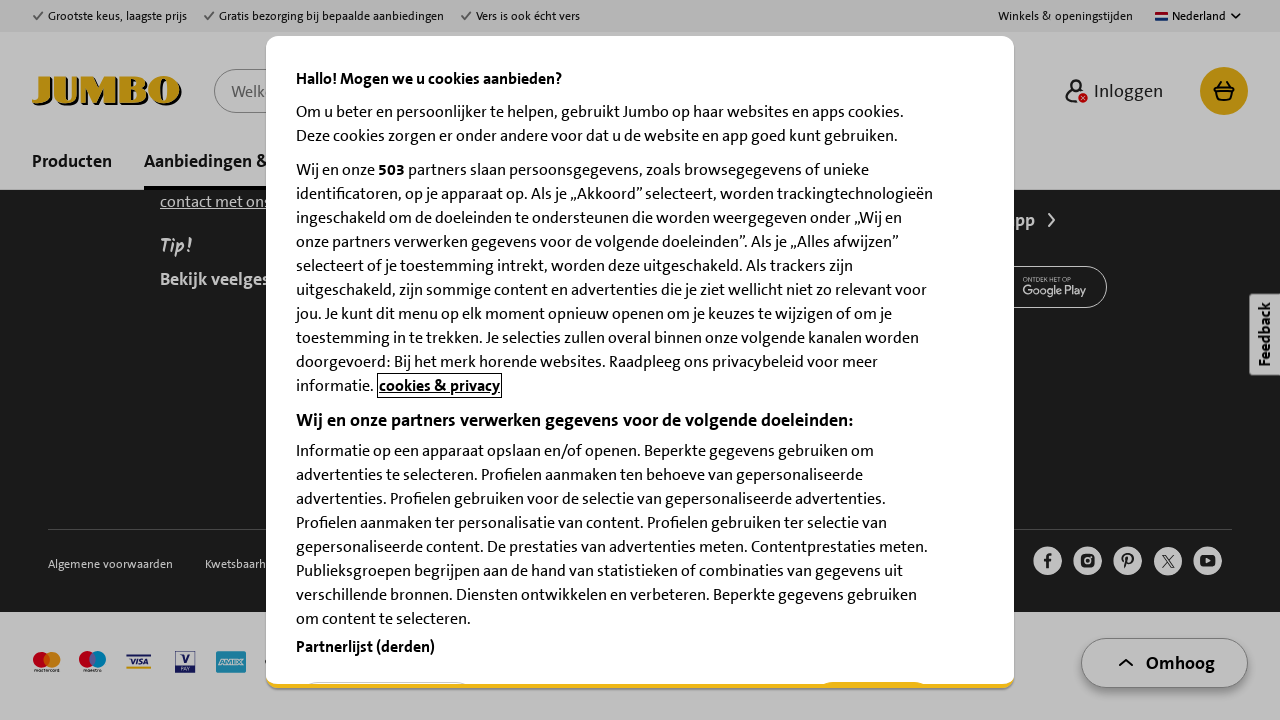

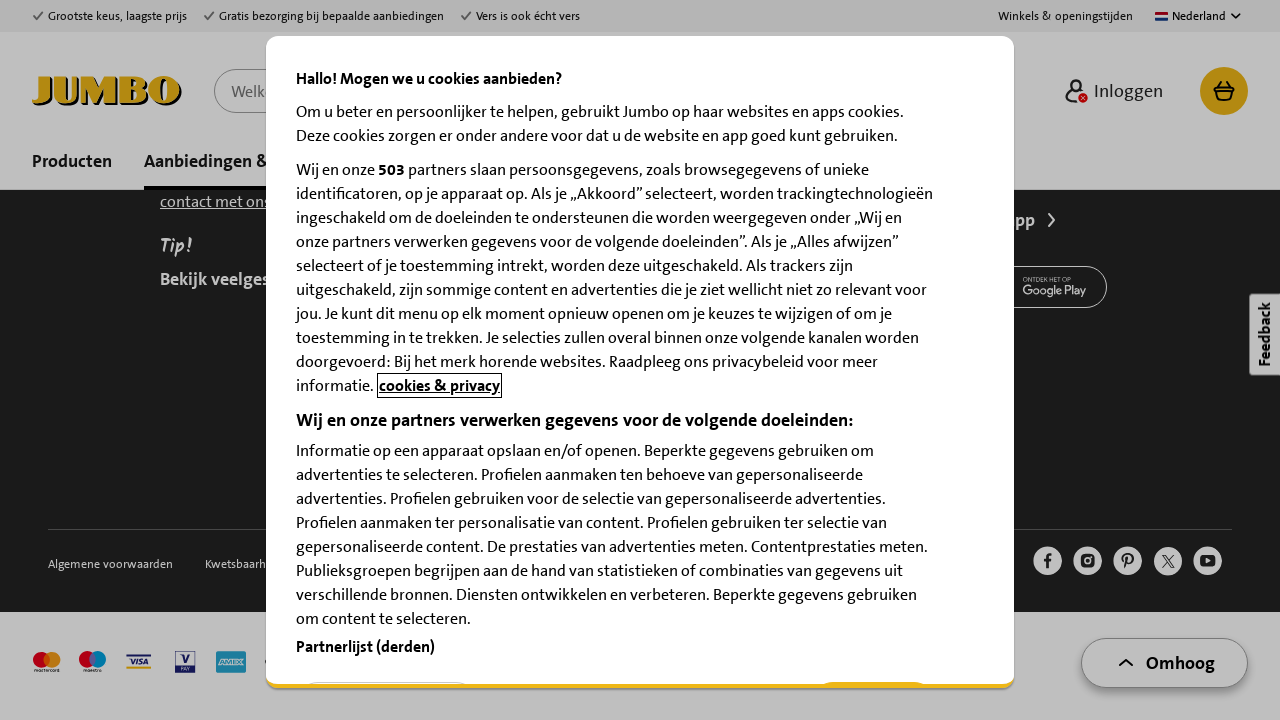